Navigates to Applitools demo page and clicks the login button to proceed to the app window

Starting URL: https://demo.applitools.com

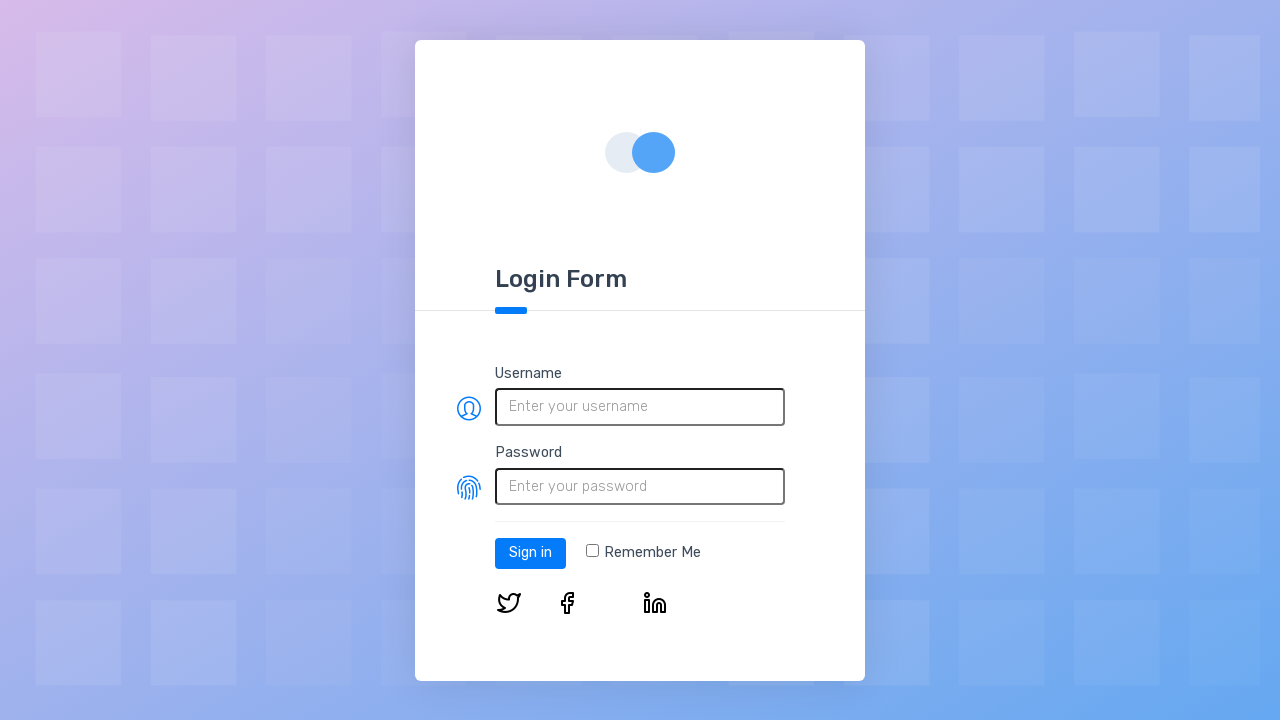

Navigated to Applitools demo page and waited for login button to appear
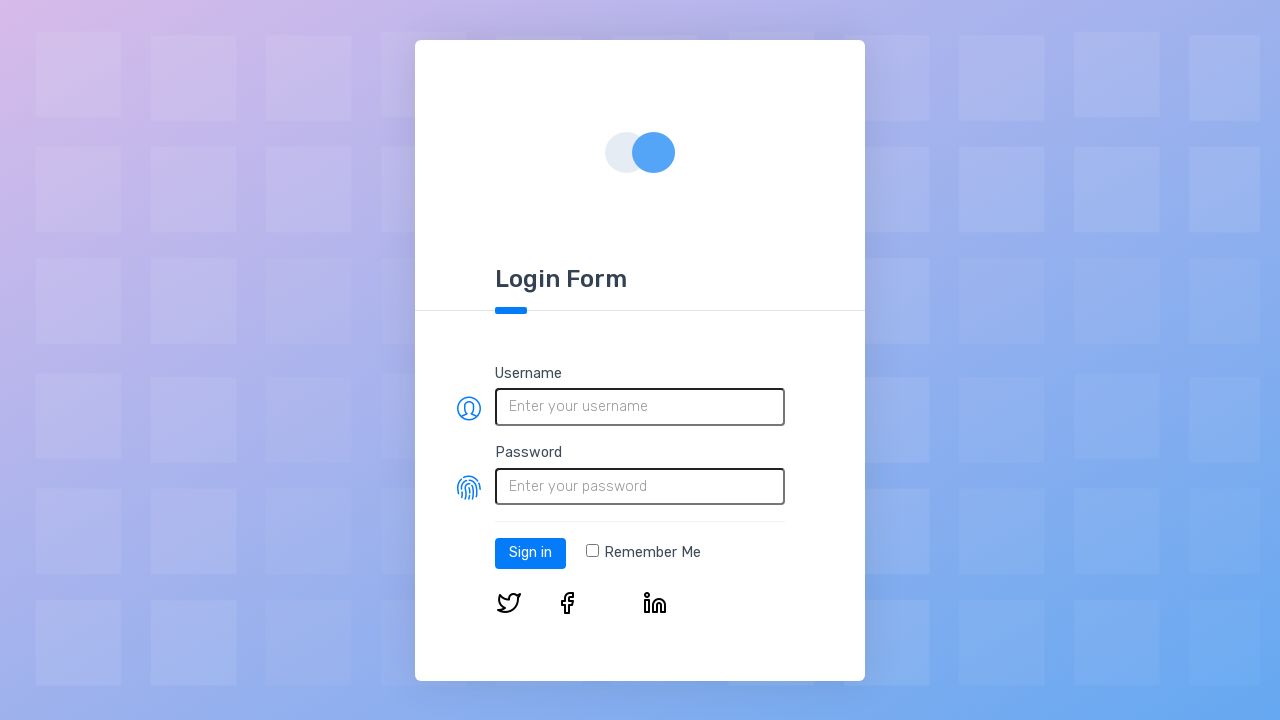

Clicked the Log in button at (530, 553) on #log-in
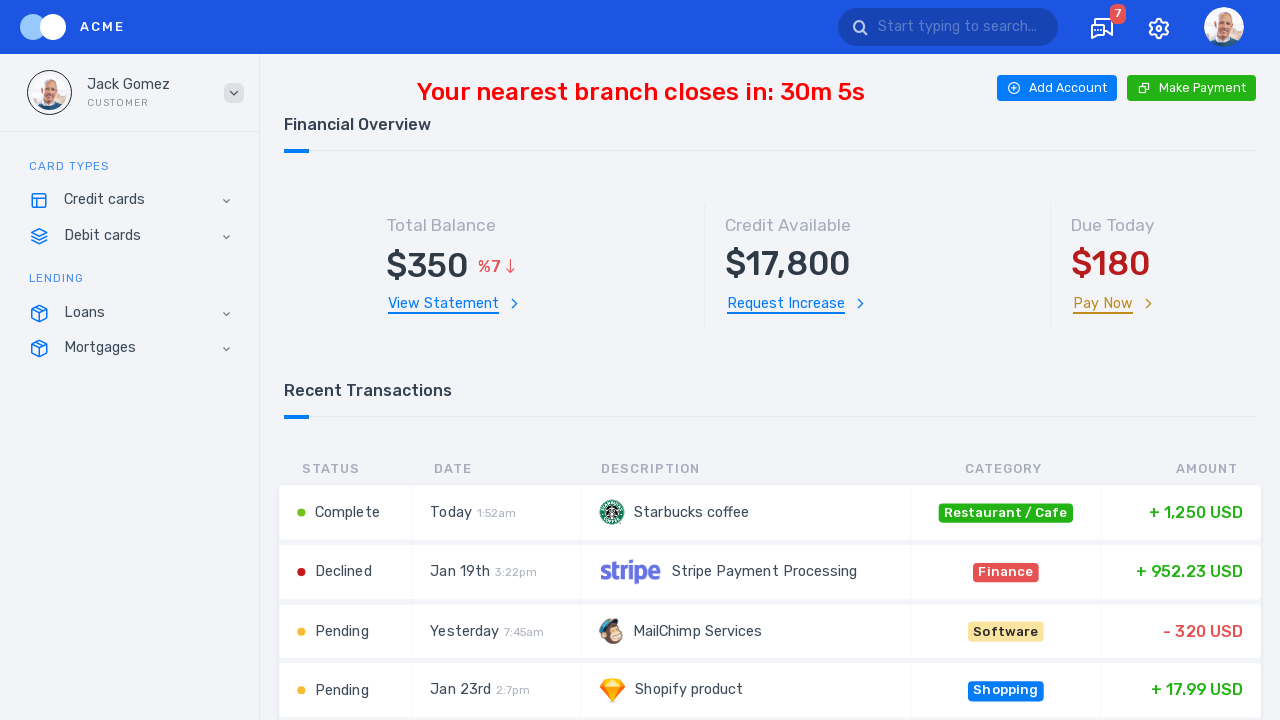

App window loaded after login - network idle state reached
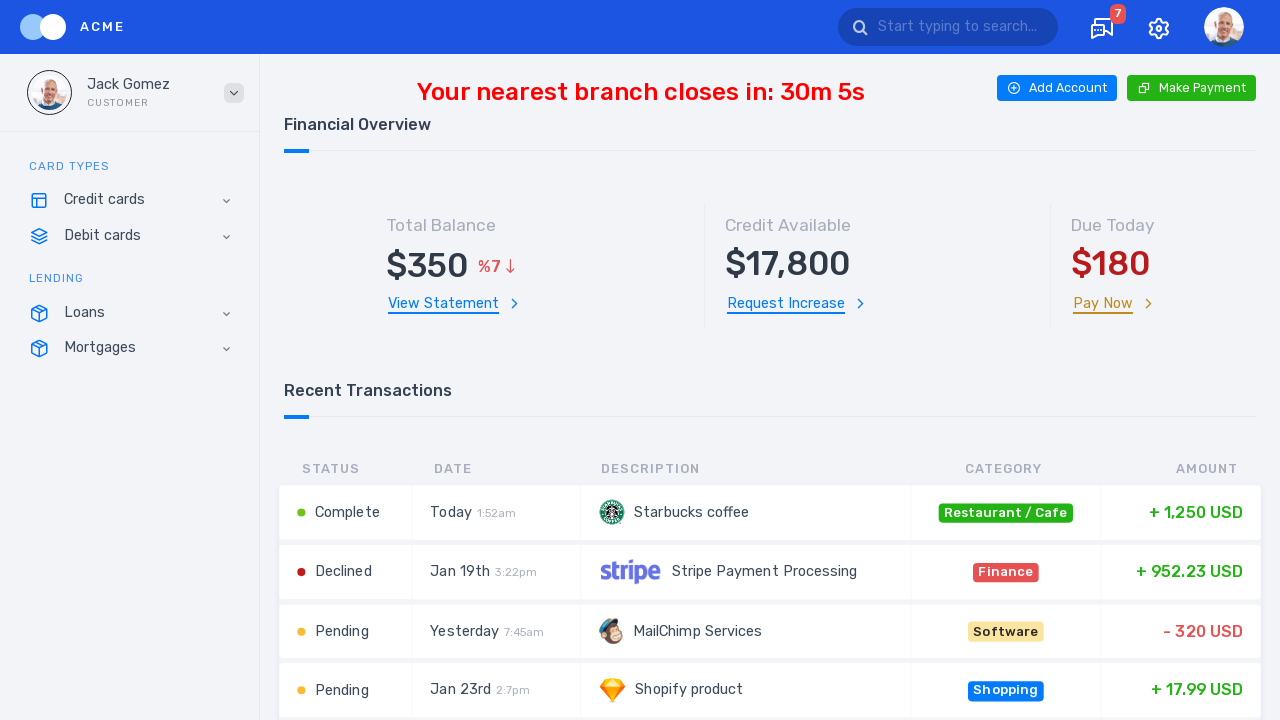

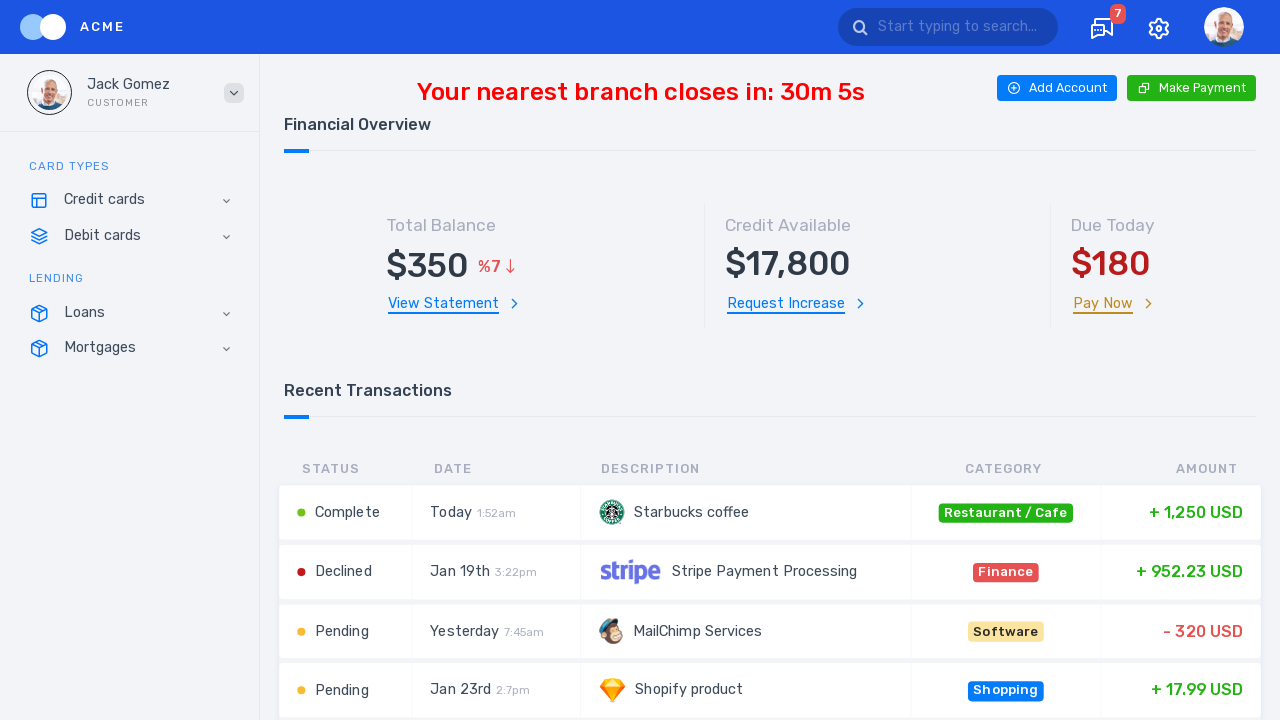